Tests that clicking the "Discussion Forums" link in the footer navigates to the /discuss/ page

Starting URL: https://scratch.mit.edu

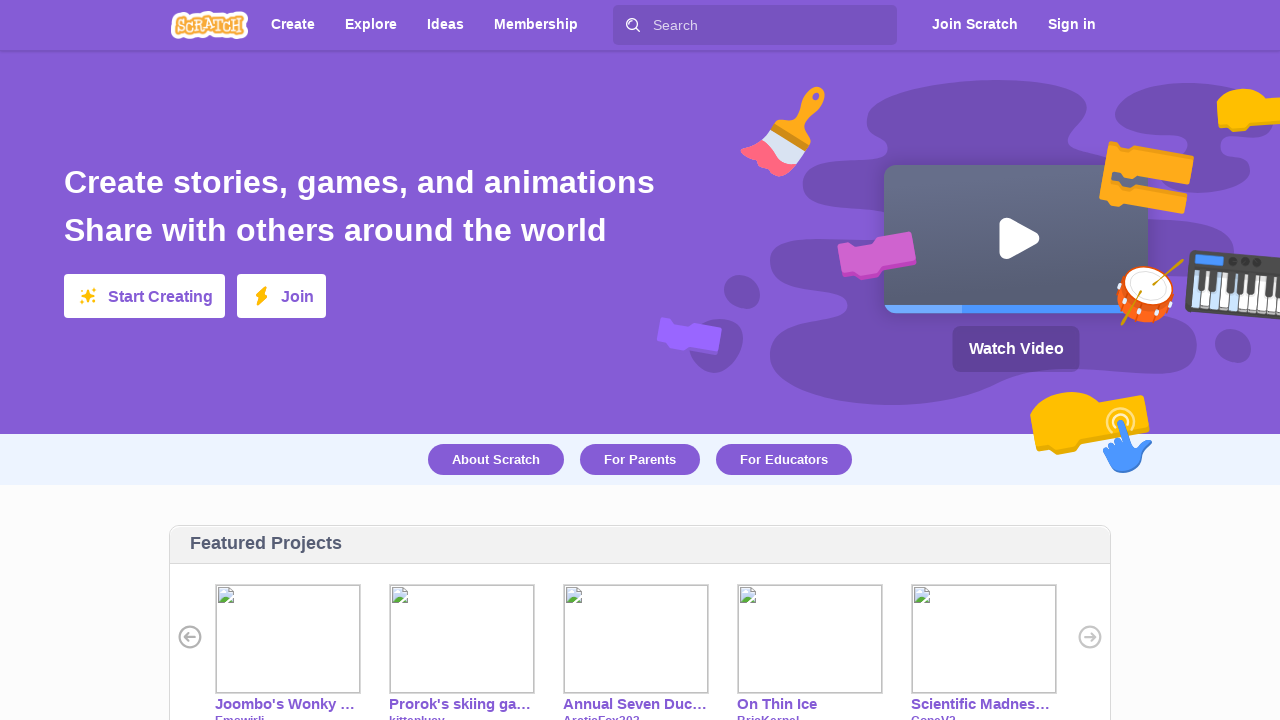

Footer element loaded
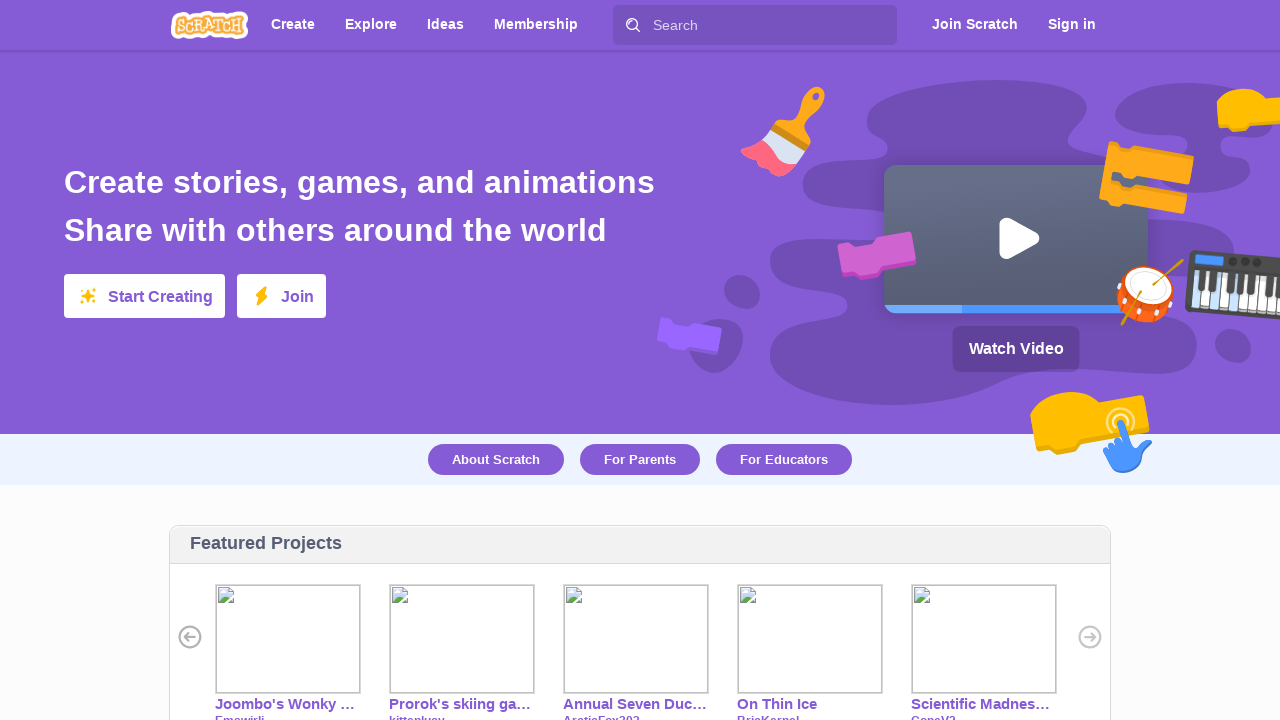

Clicked 'Discussion Forums' link in footer at (422, 511) on #footer >> text=Discussion Forums
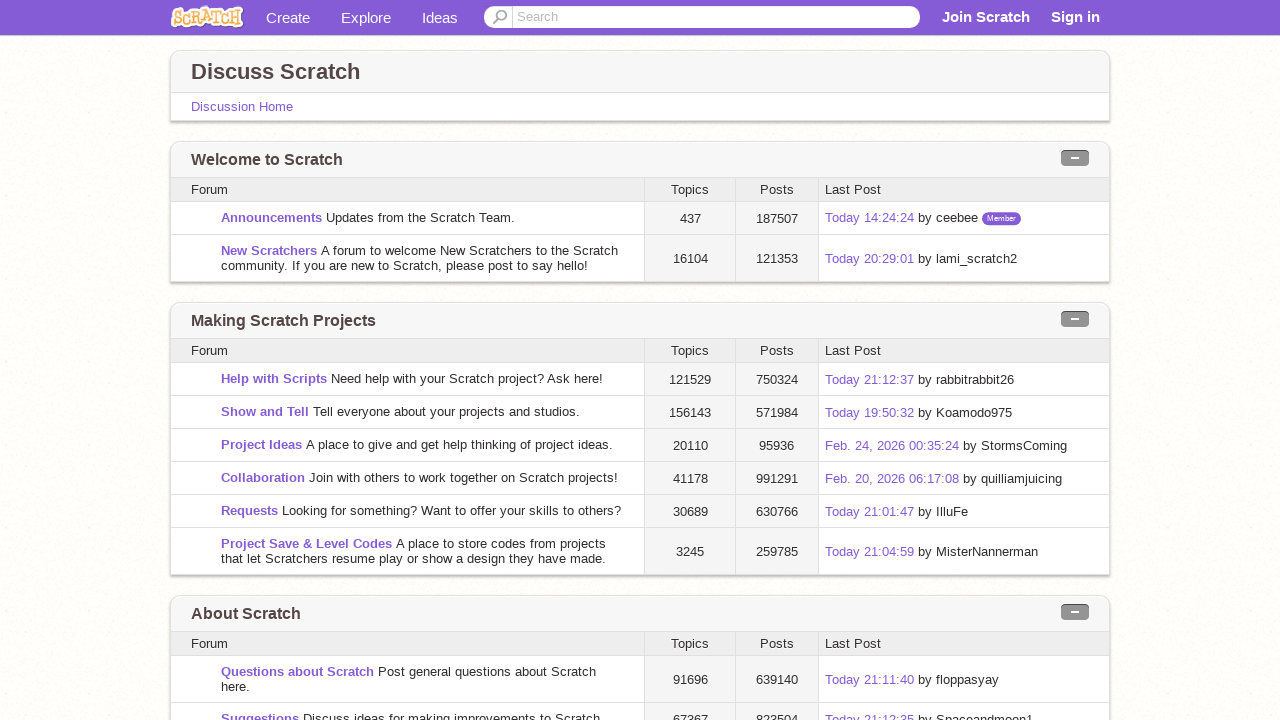

Navigated to /discuss/ page
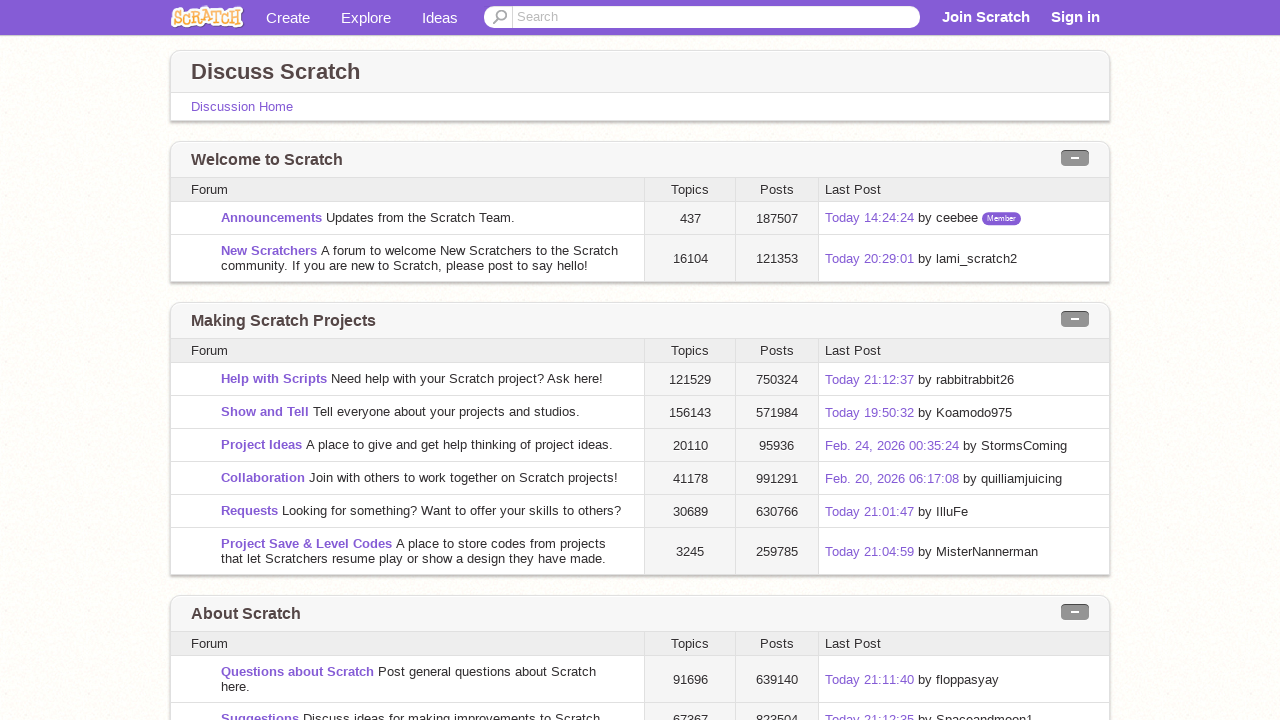

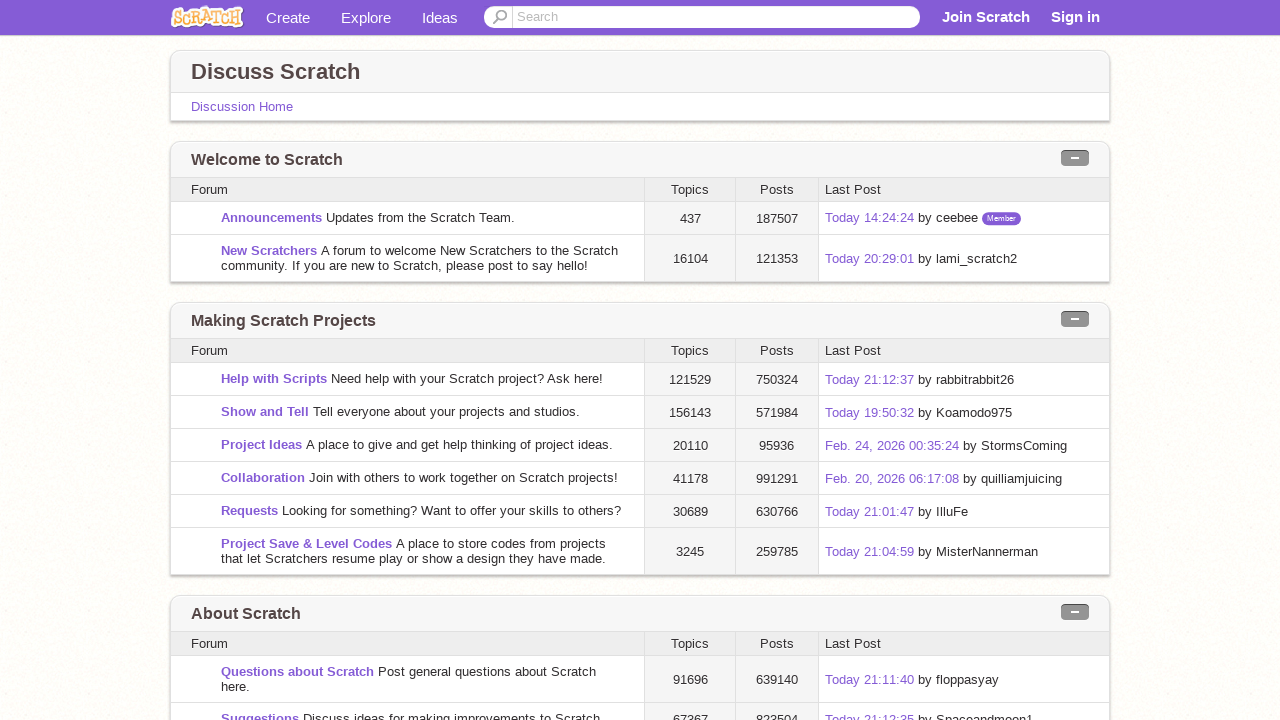